Tests opening and closing a small modal dialog

Starting URL: https://demoqa.com/modal-dialogs

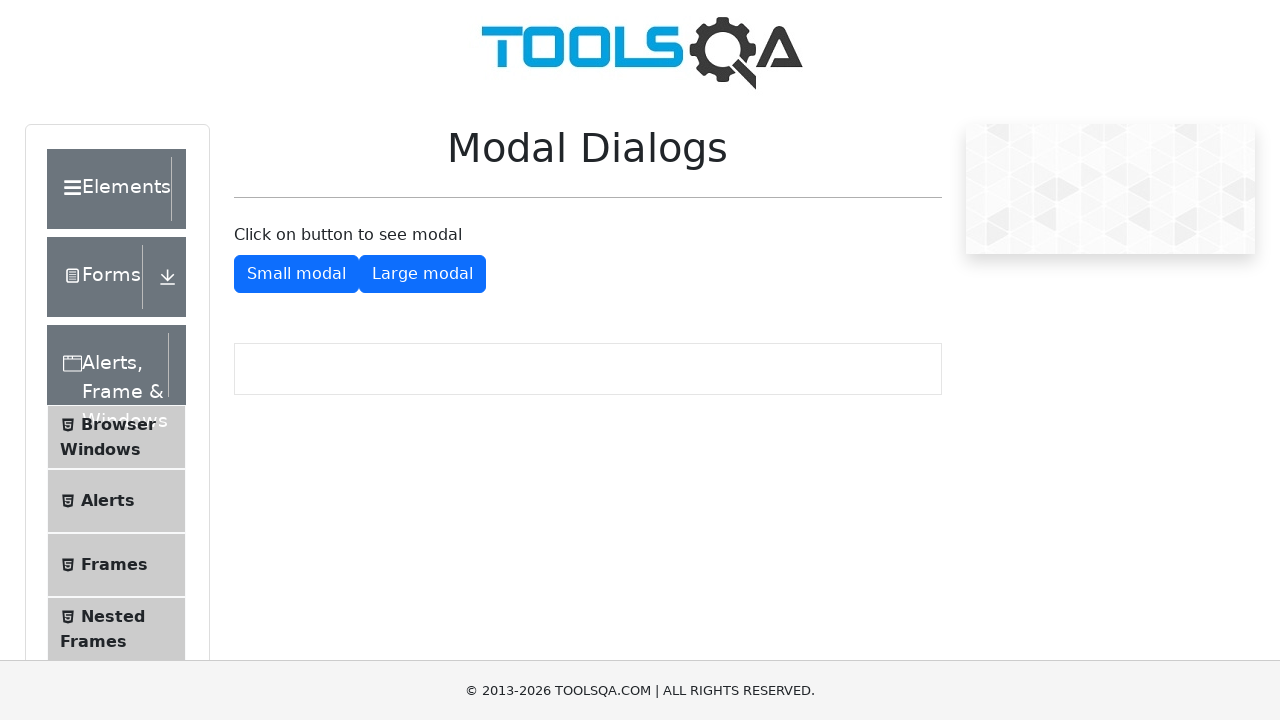

Clicked button to open small modal dialog at (296, 274) on #showSmallModal
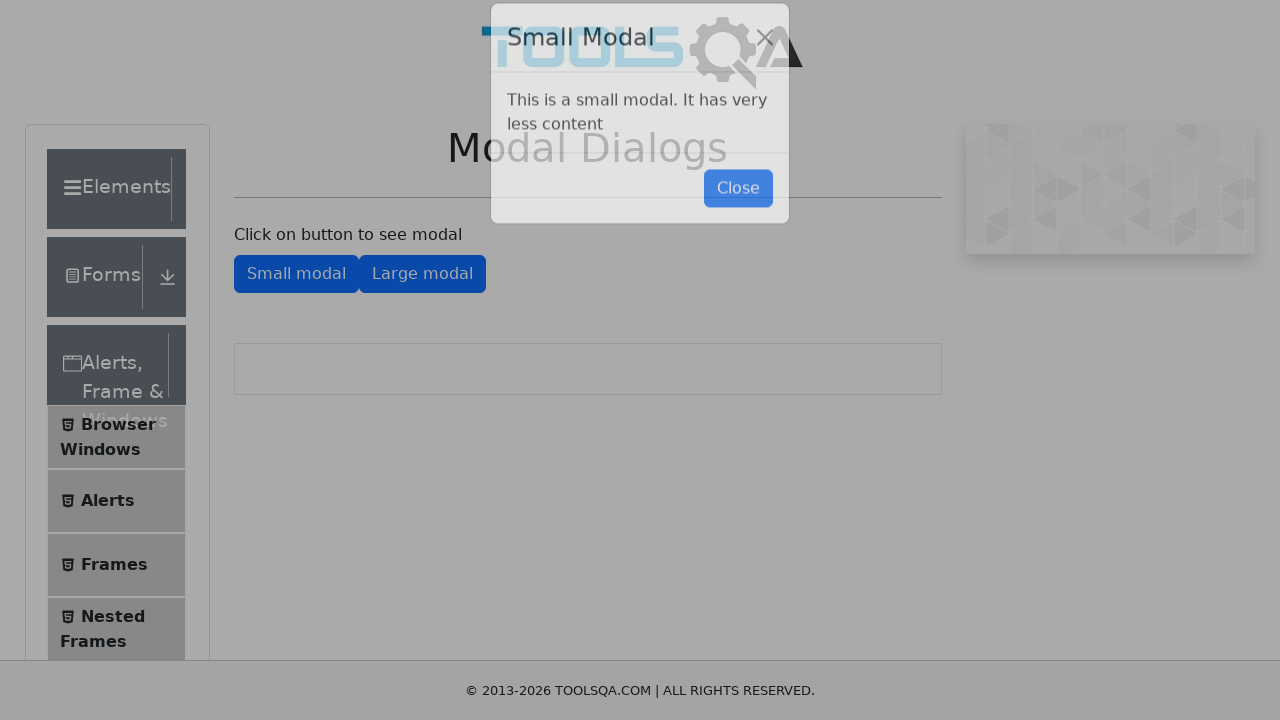

Clicked button to close small modal dialog at (738, 214) on #closeSmallModal
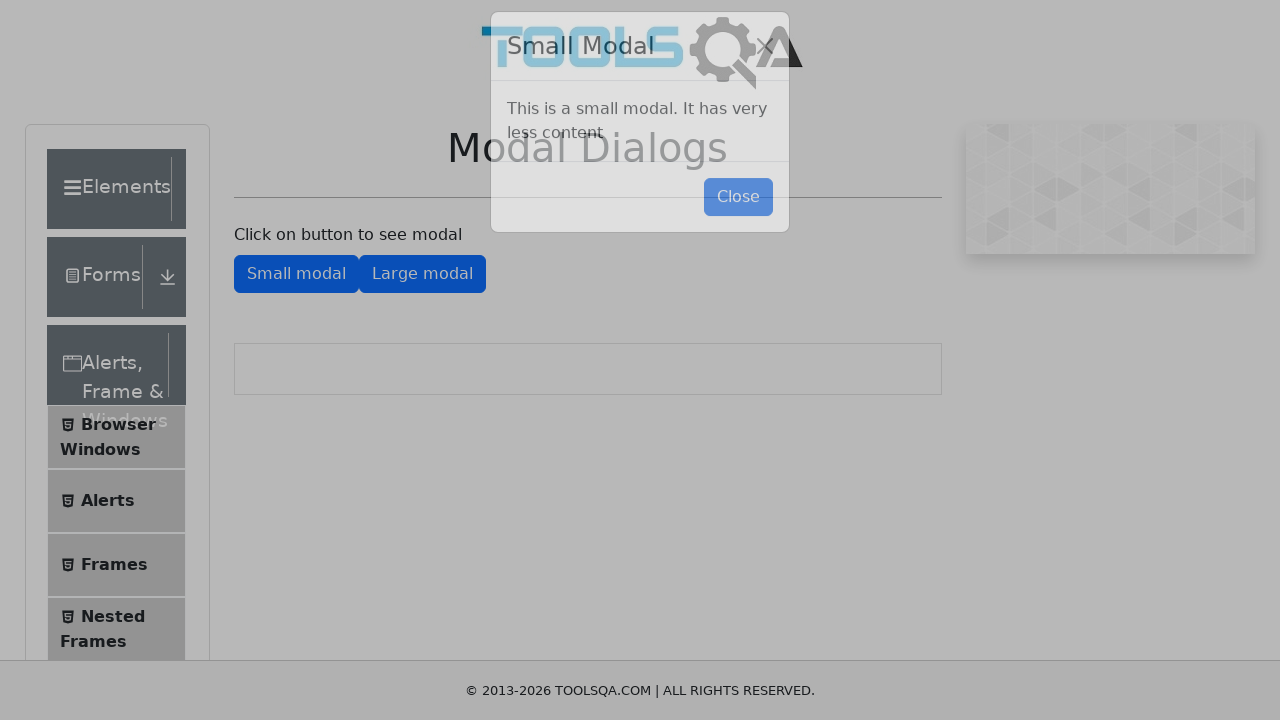

Verified large modal button is displayed
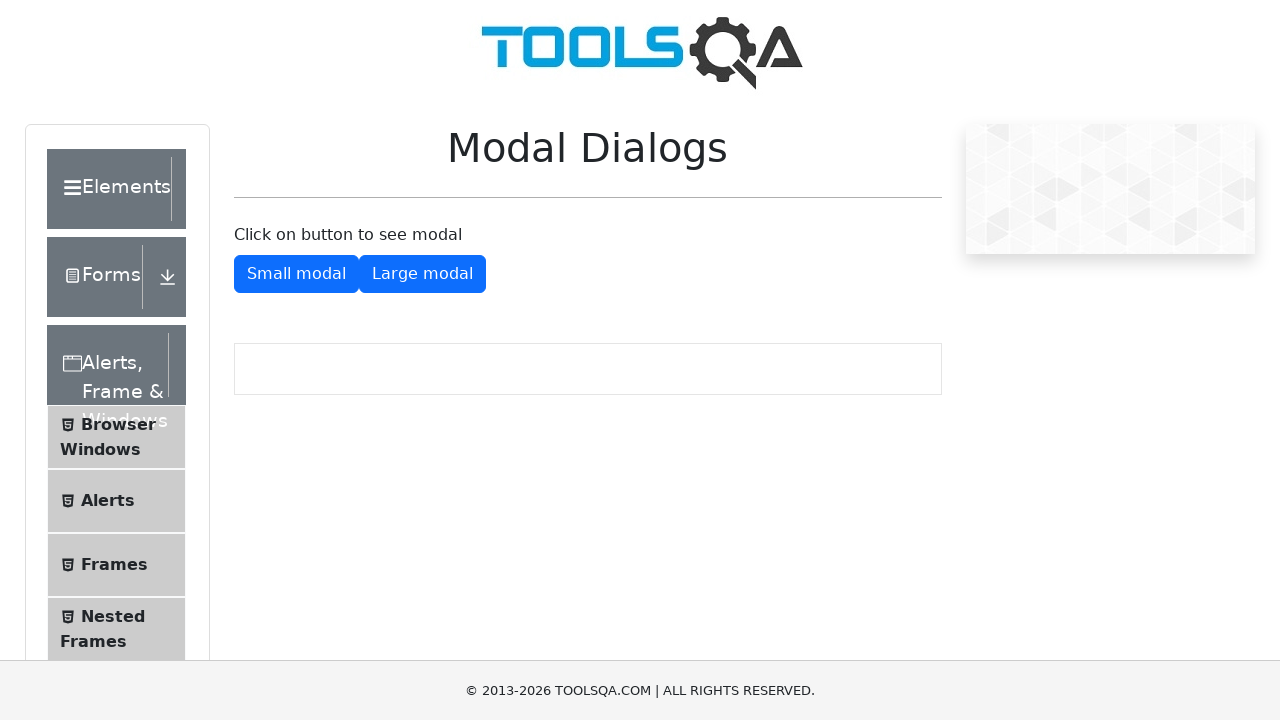

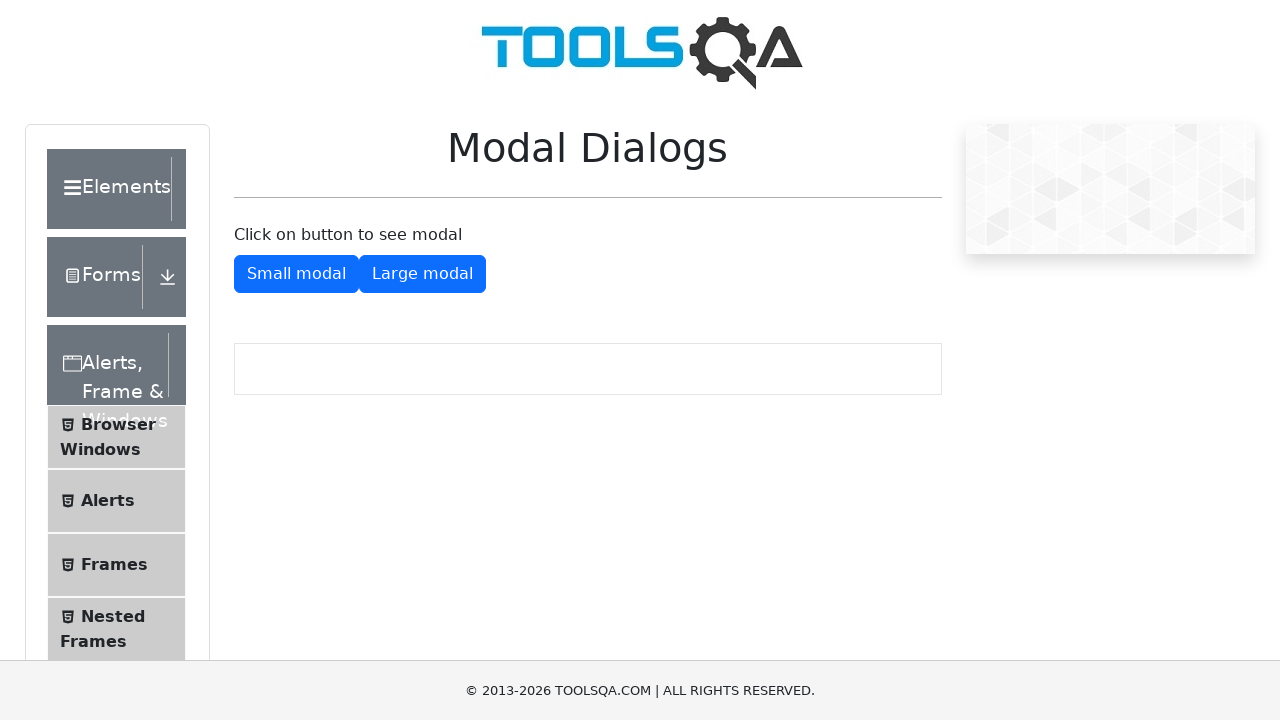